Tests JavaScript alert handling including accepting alerts, dismissing alerts, and sending text input to prompt dialogs on a demo alerts page

Starting URL: https://demo.automationtesting.in/Alerts.html

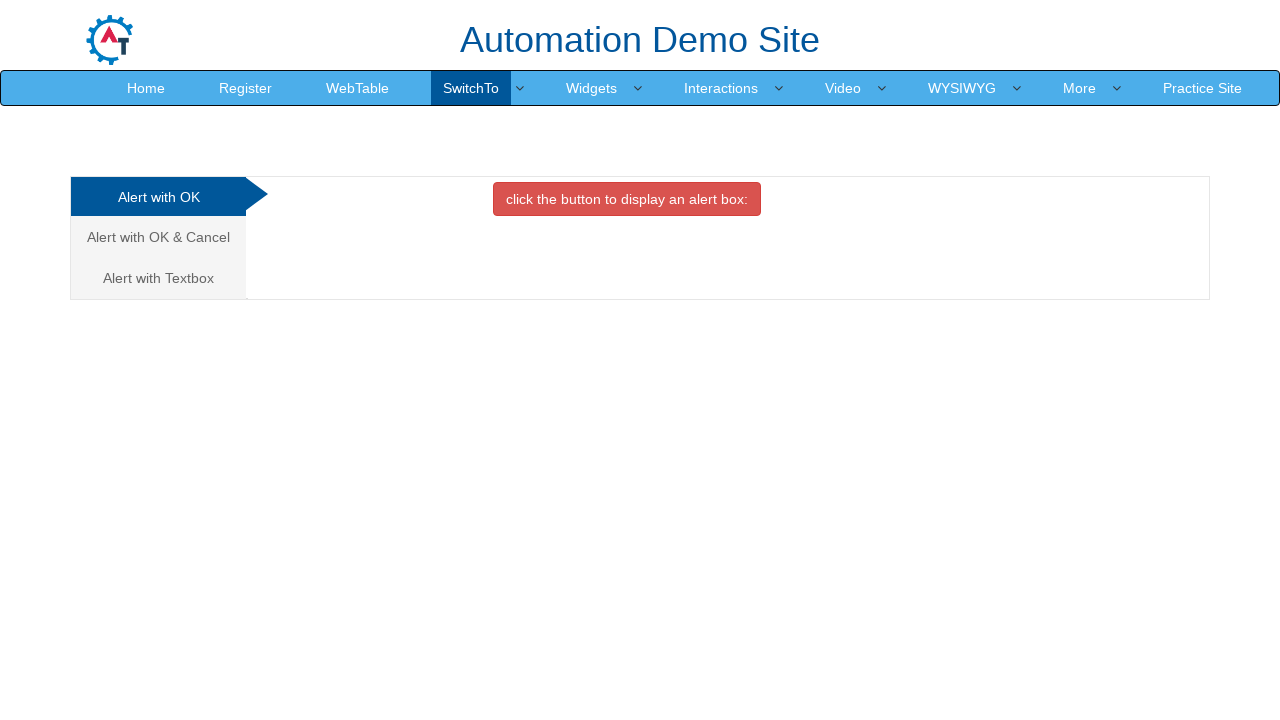

Clicked OK Tab to show simple alert at (627, 199) on #OKTab
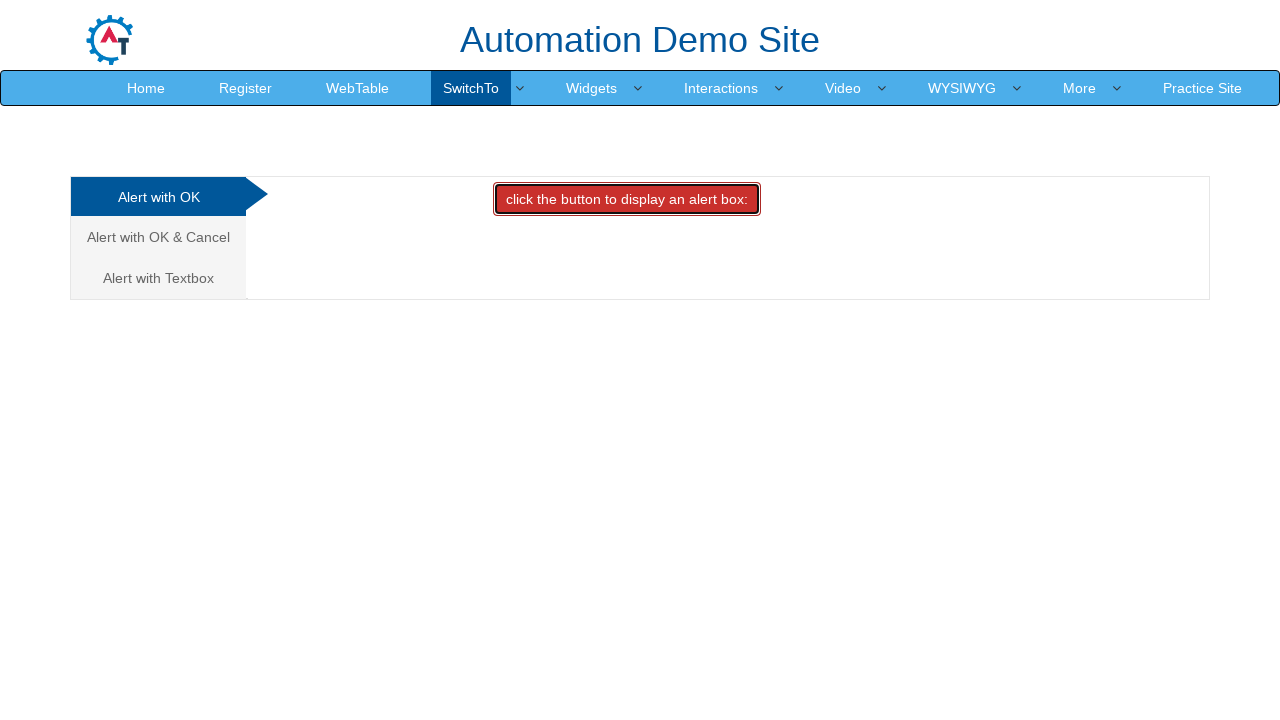

Set up dialog handler to accept alerts
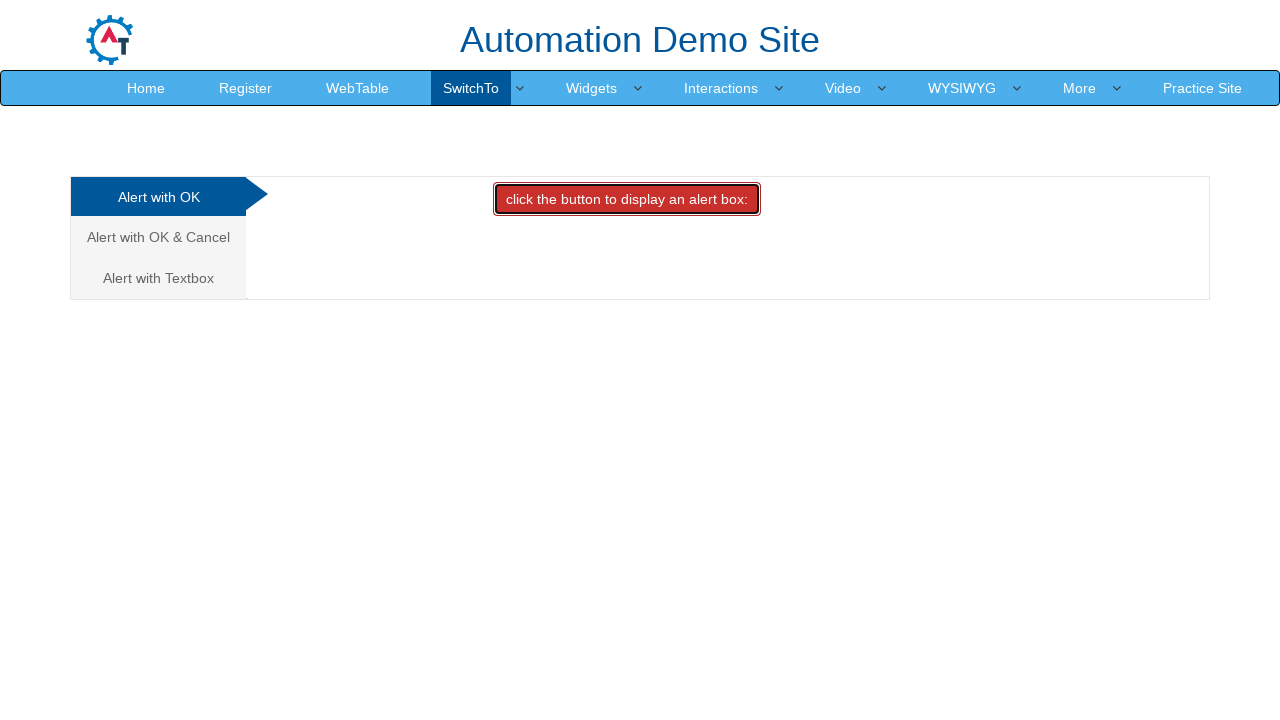

Waited 1200ms for alert to be processed
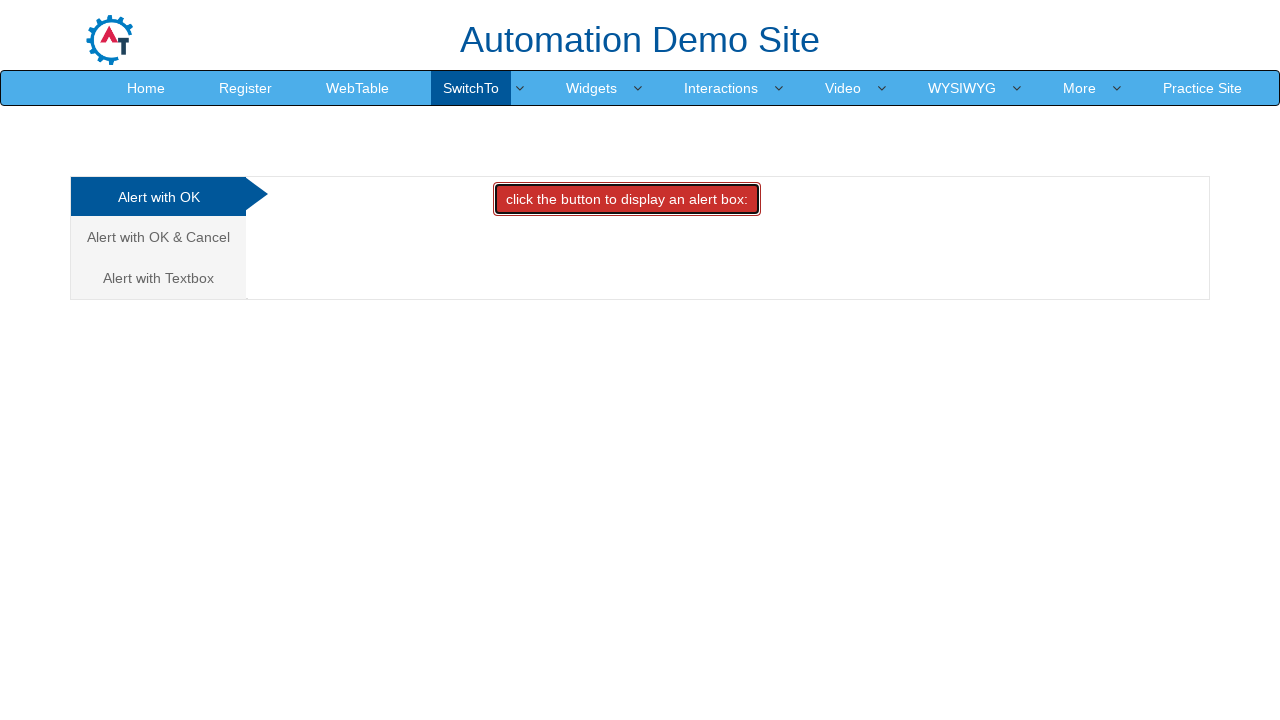

Clicked Cancel Tab link at (158, 237) on a[href='#CancelTab']
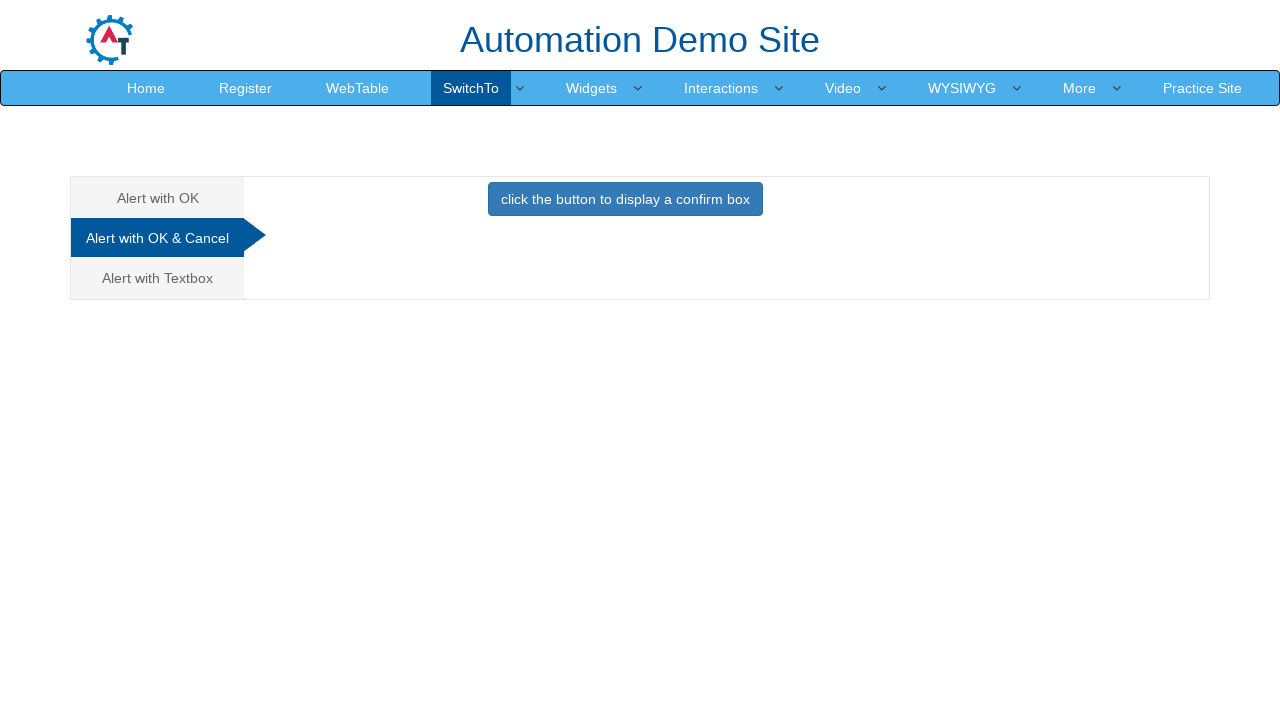

Clicked Cancel Tab button to trigger confirm alert at (625, 204) on #CancelTab
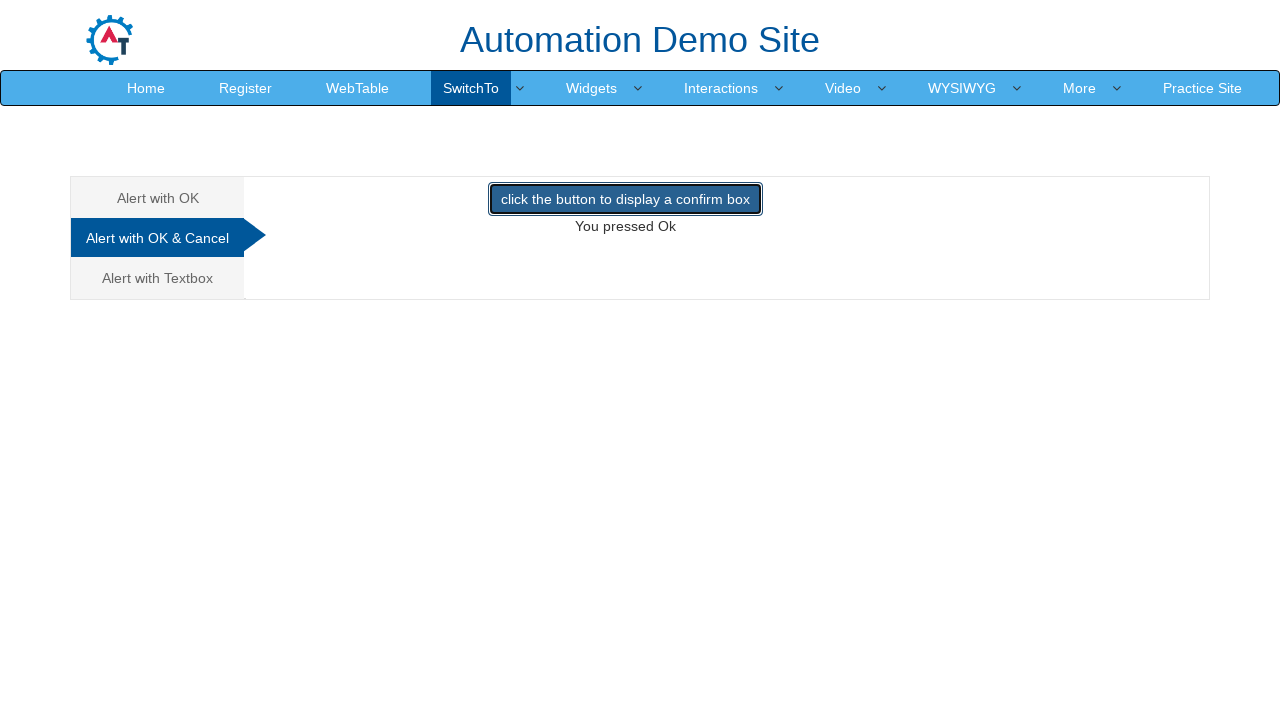

Set up dialog handler to dismiss confirm alerts
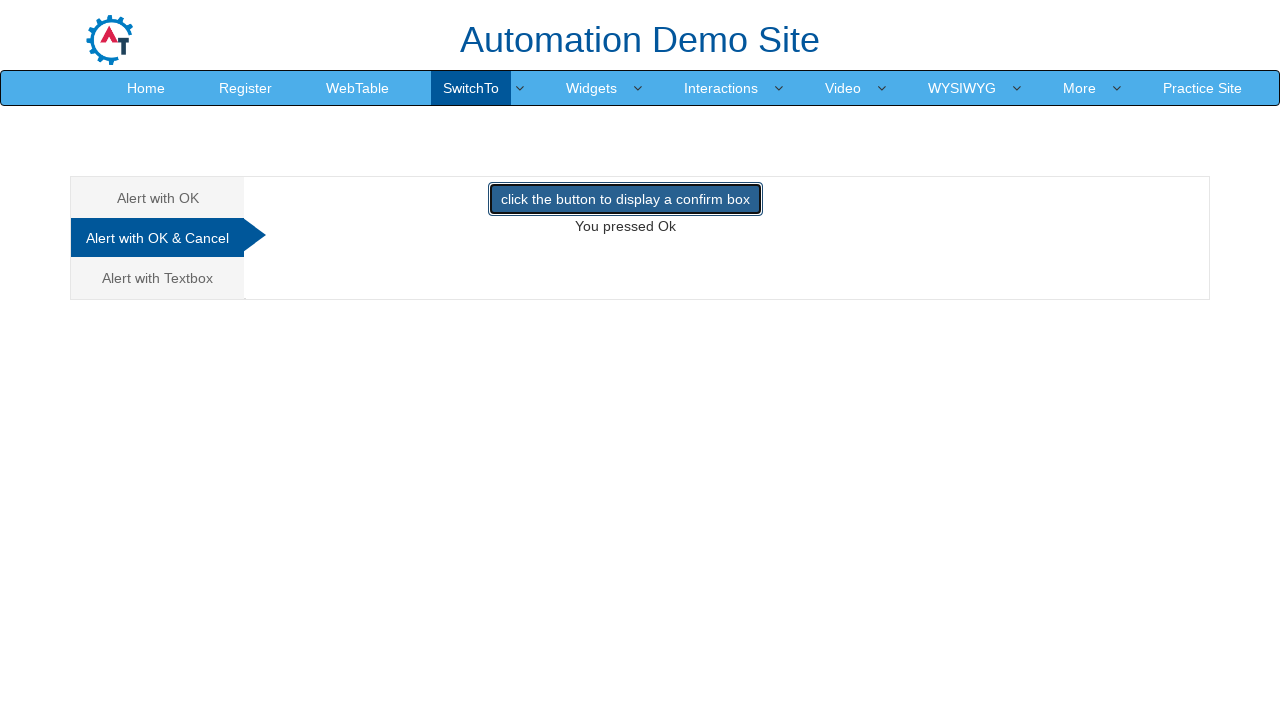

Waited 1200ms for confirm alert to be processed
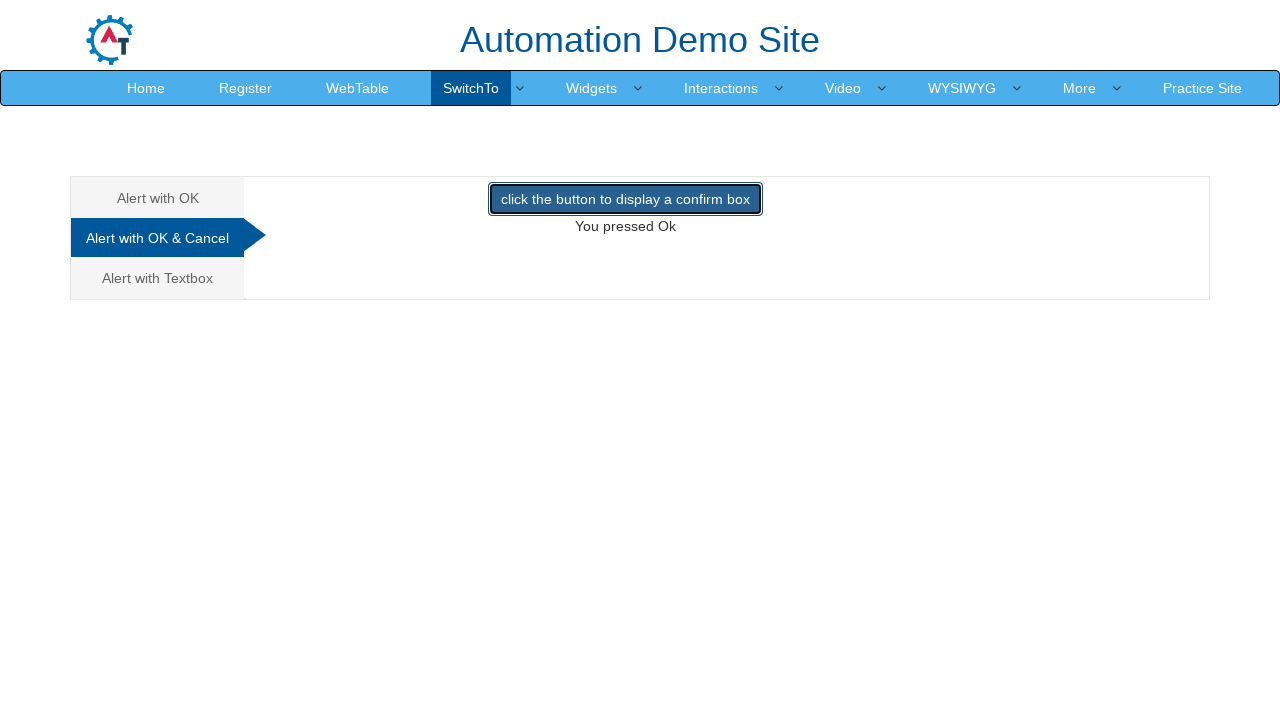

Clicked Textbox tab link at (158, 278) on a[href='#Textbox']
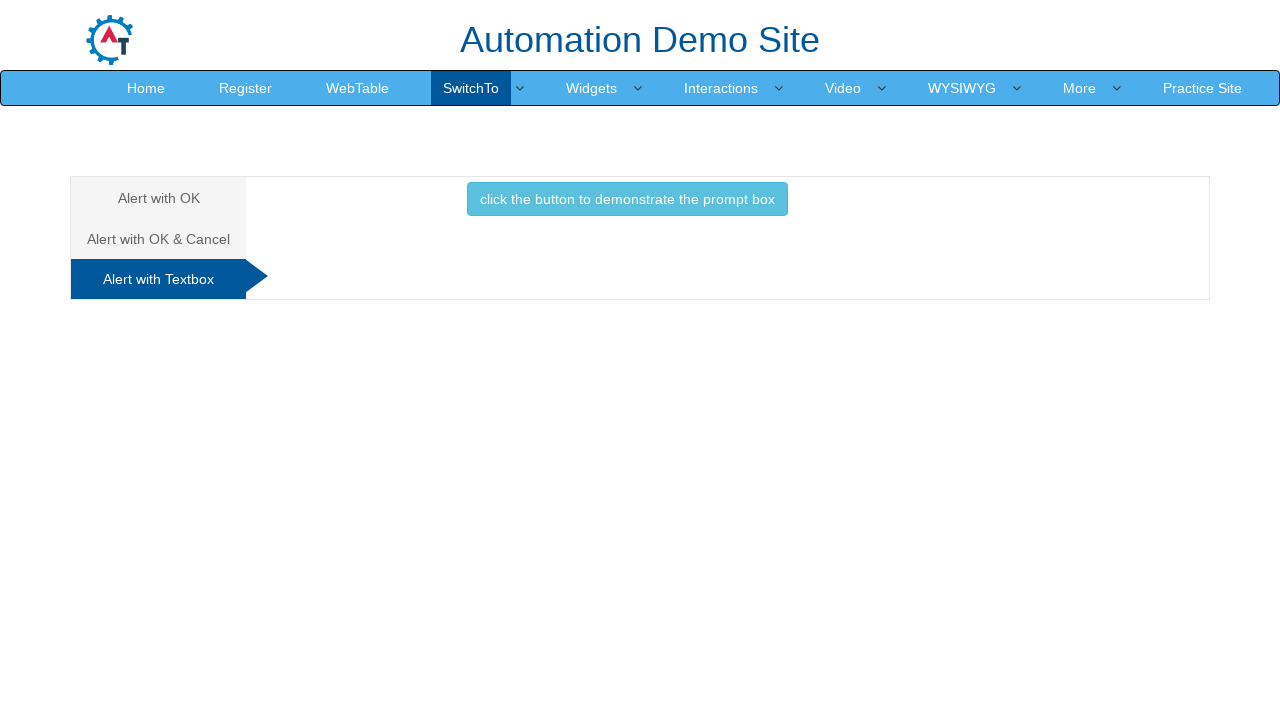

Set up dialog handler to accept prompt with text 'Its a beautifull day!'
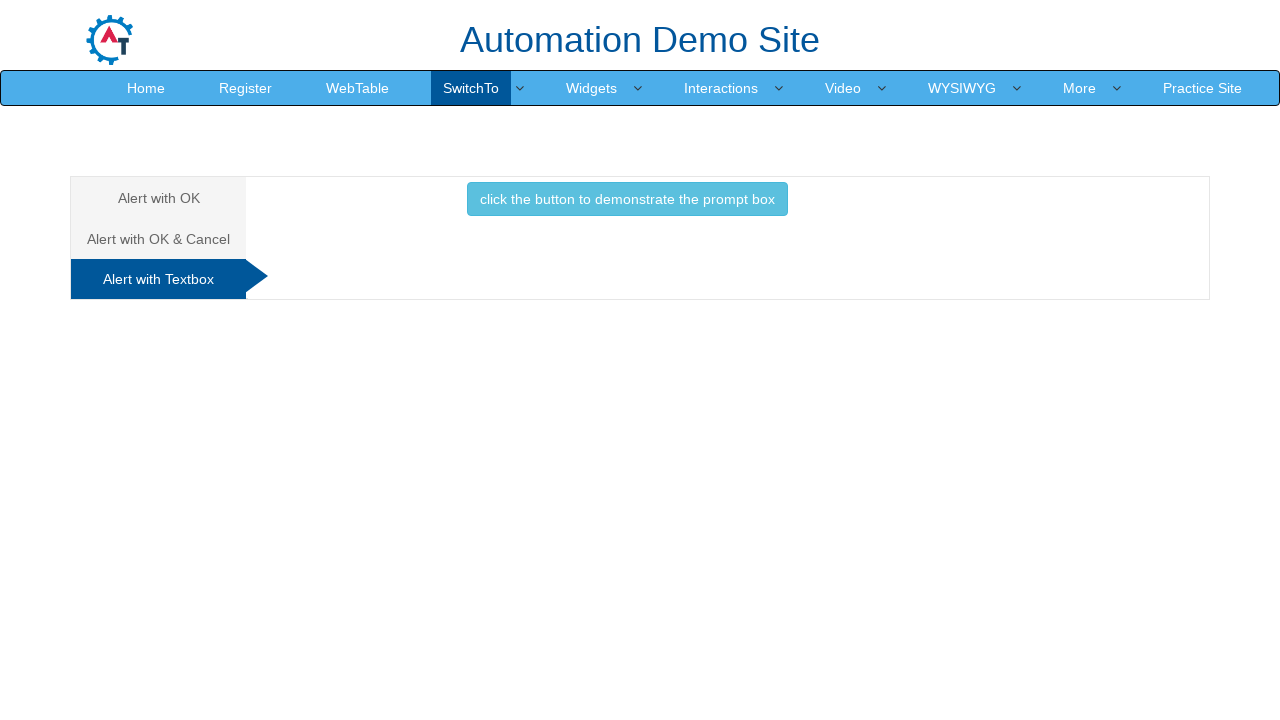

Clicked Textbox button to trigger prompt alert at (627, 204) on #Textbox
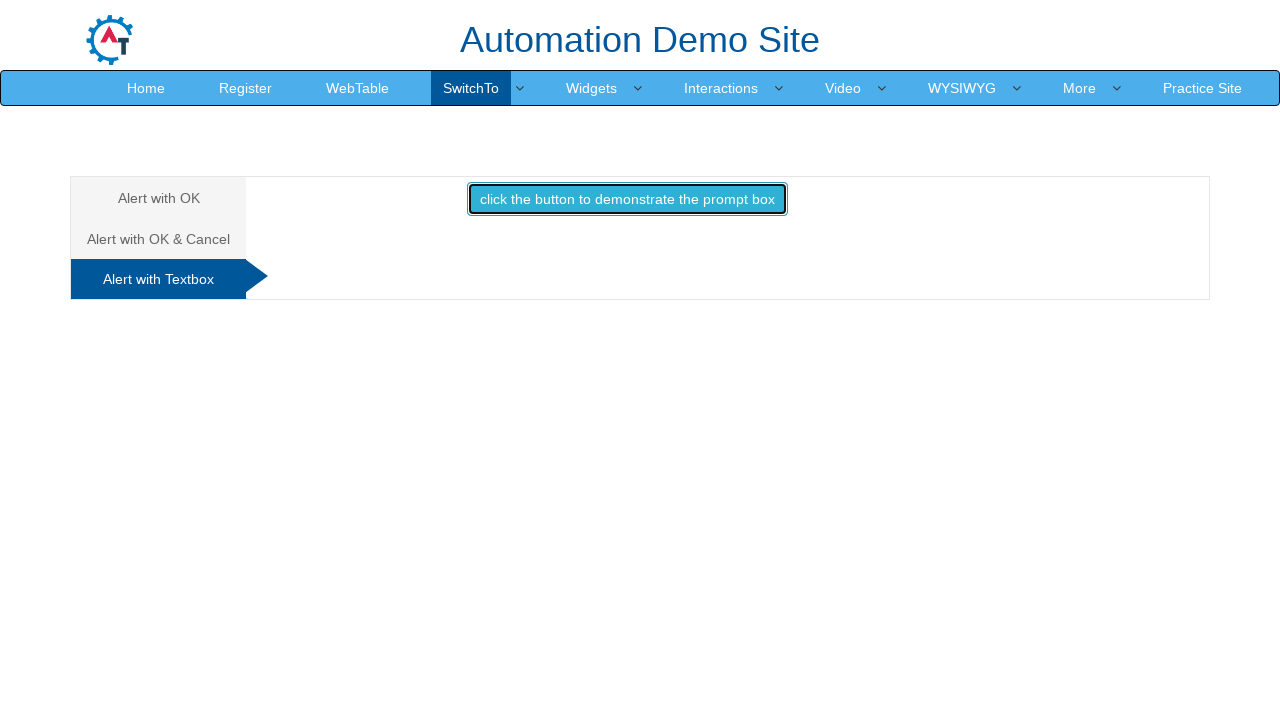

Waited 2000ms for prompt alert to be processed
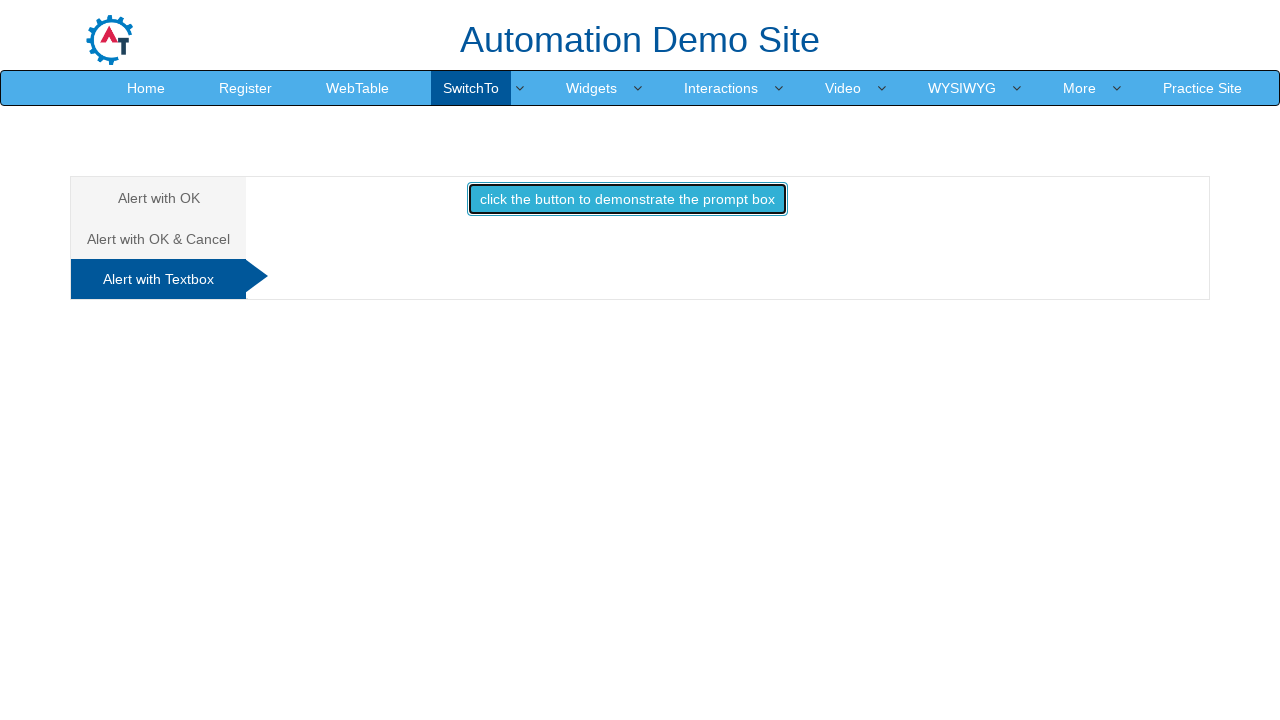

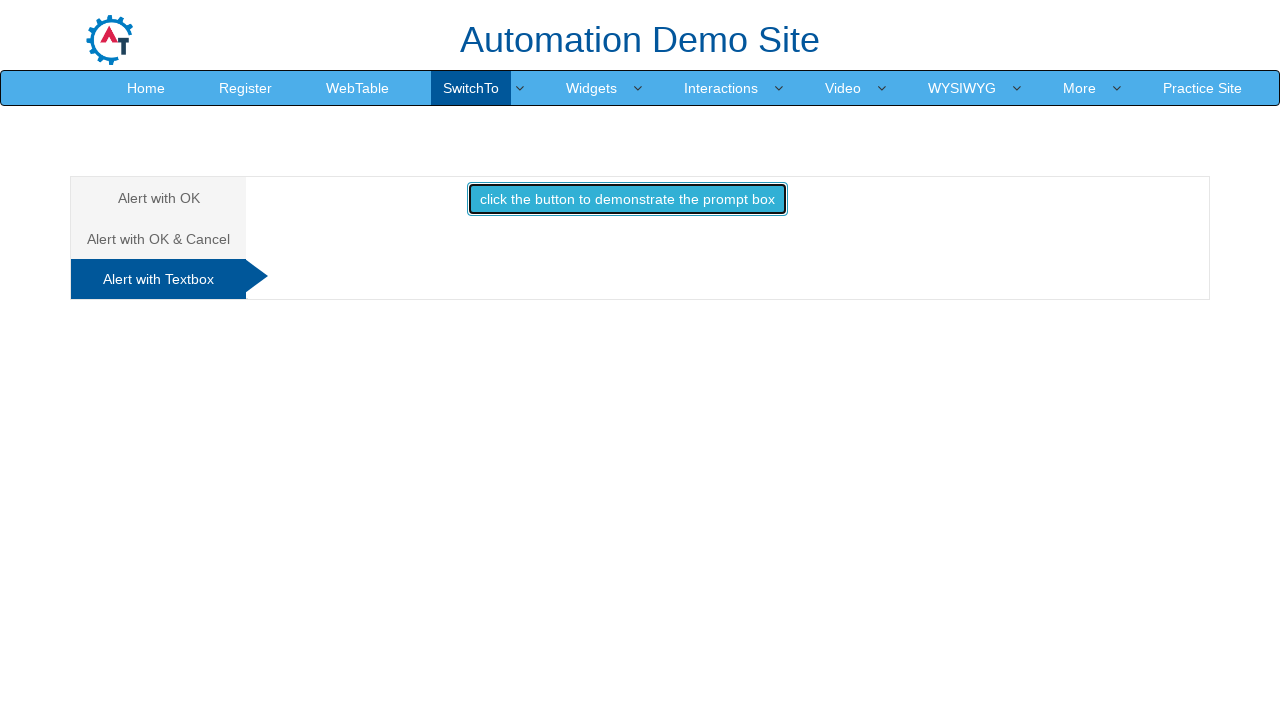